Tests form submission with dynamic attributes by filling in full name, email, event date, and details fields, then submitting and verifying the success message appears.

Starting URL: https://training-support.net/webelements/dynamic-attributes

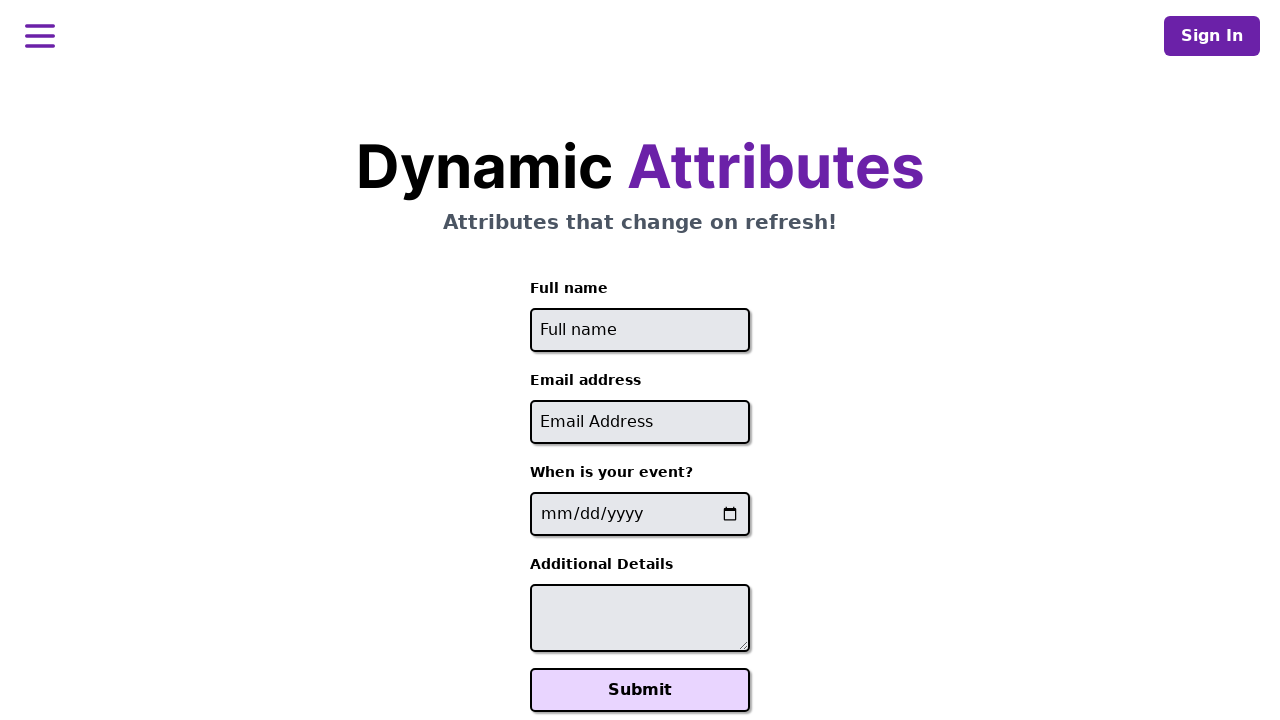

Filled full name field with 'Raiden Shogun' on xpath=//input[starts-with(@id, 'full-name')]
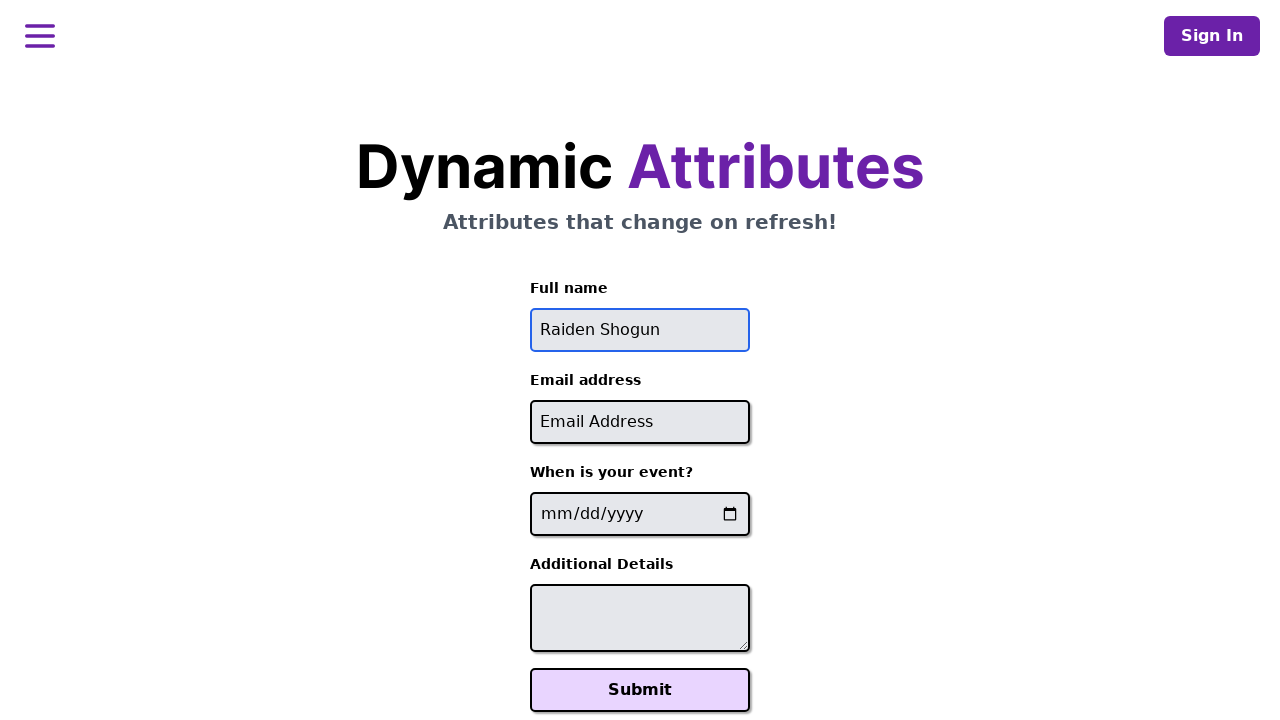

Filled email field with 'raiden@electromail.com' on xpath=//input[contains(@id, '-email')]
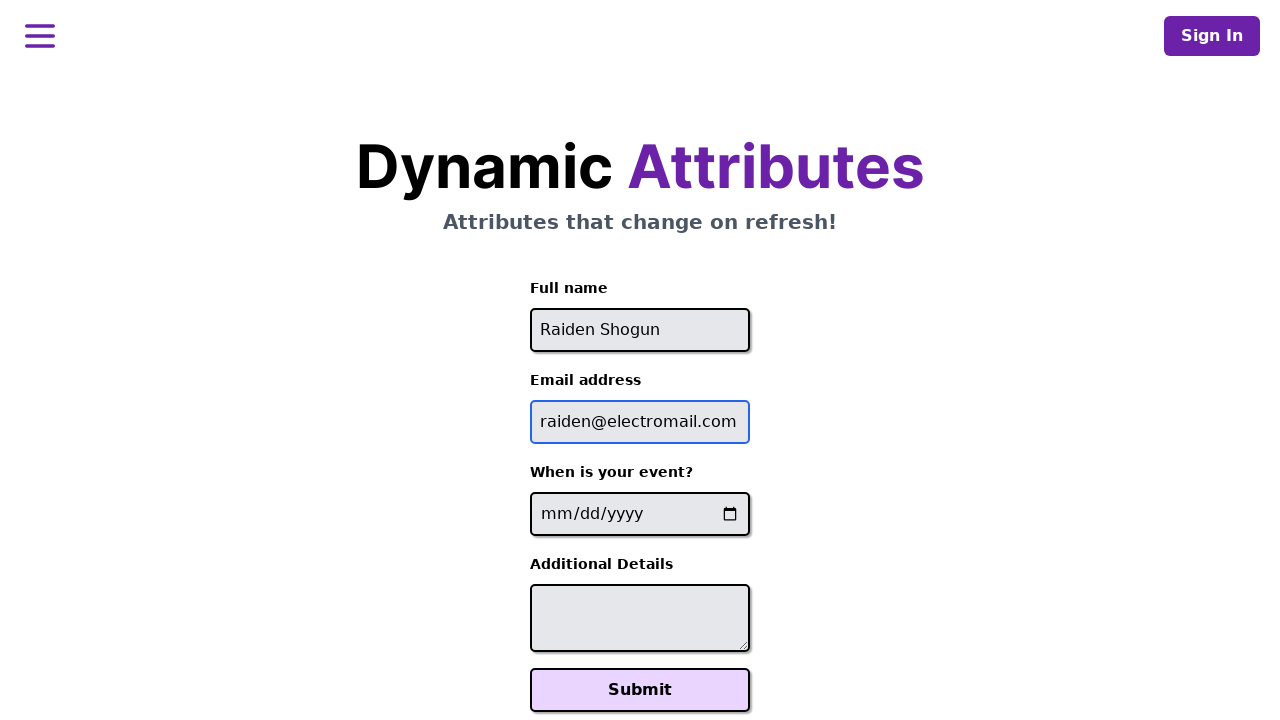

Filled event date field with '2025-06-26' on xpath=//input[contains(@name, '-event-date-')]
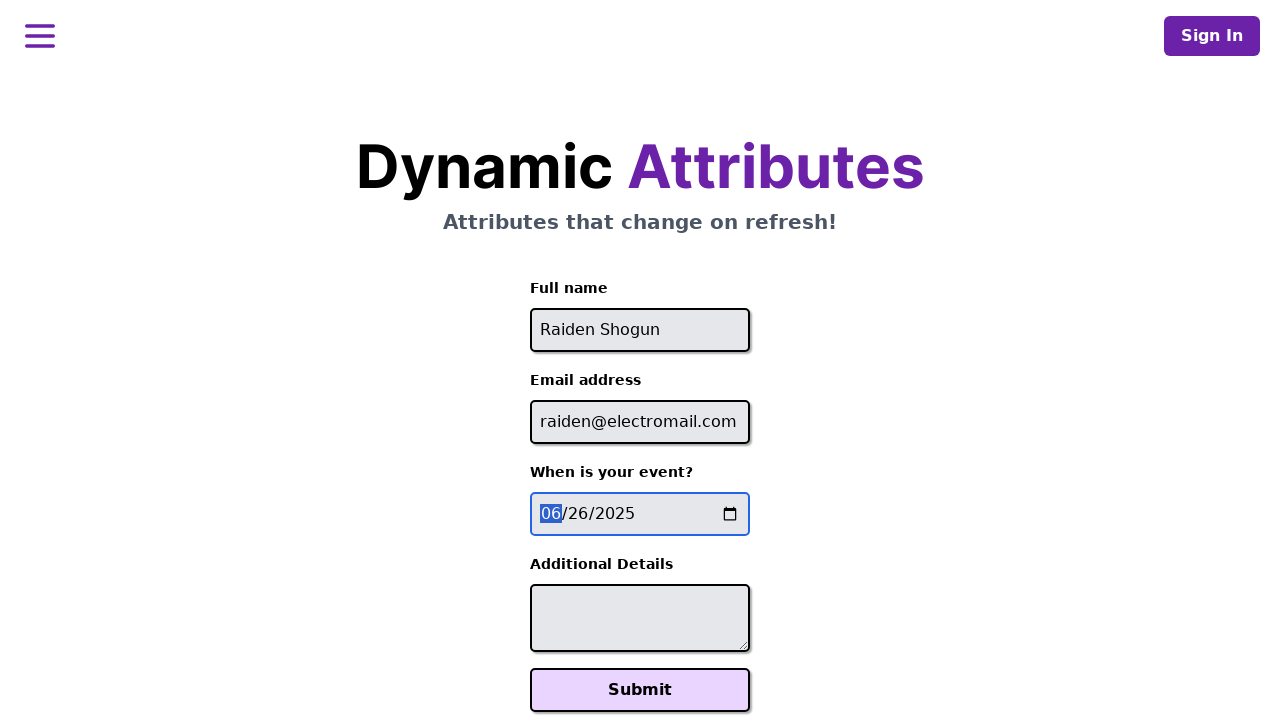

Filled additional details field with 'It will be electric!' on xpath=//textarea[contains(@id, '-additional-details-')]
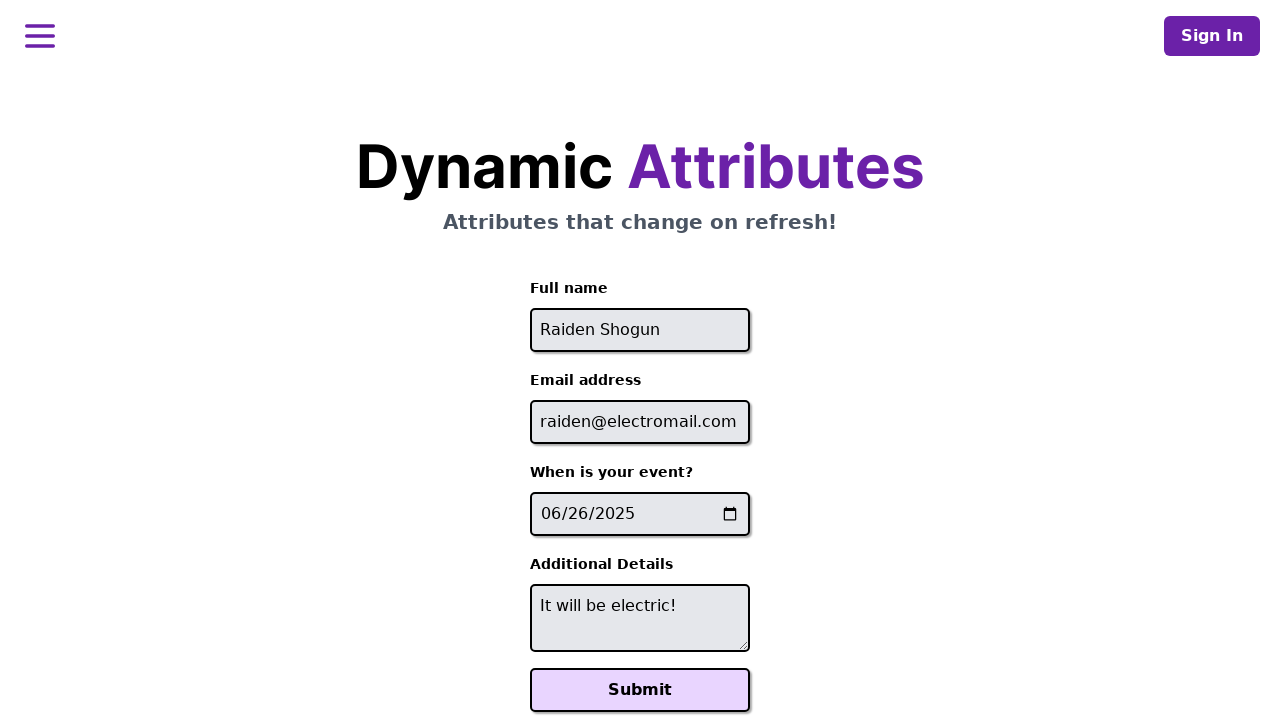

Clicked Submit button to submit form at (640, 690) on xpath=//button[text()='Submit']
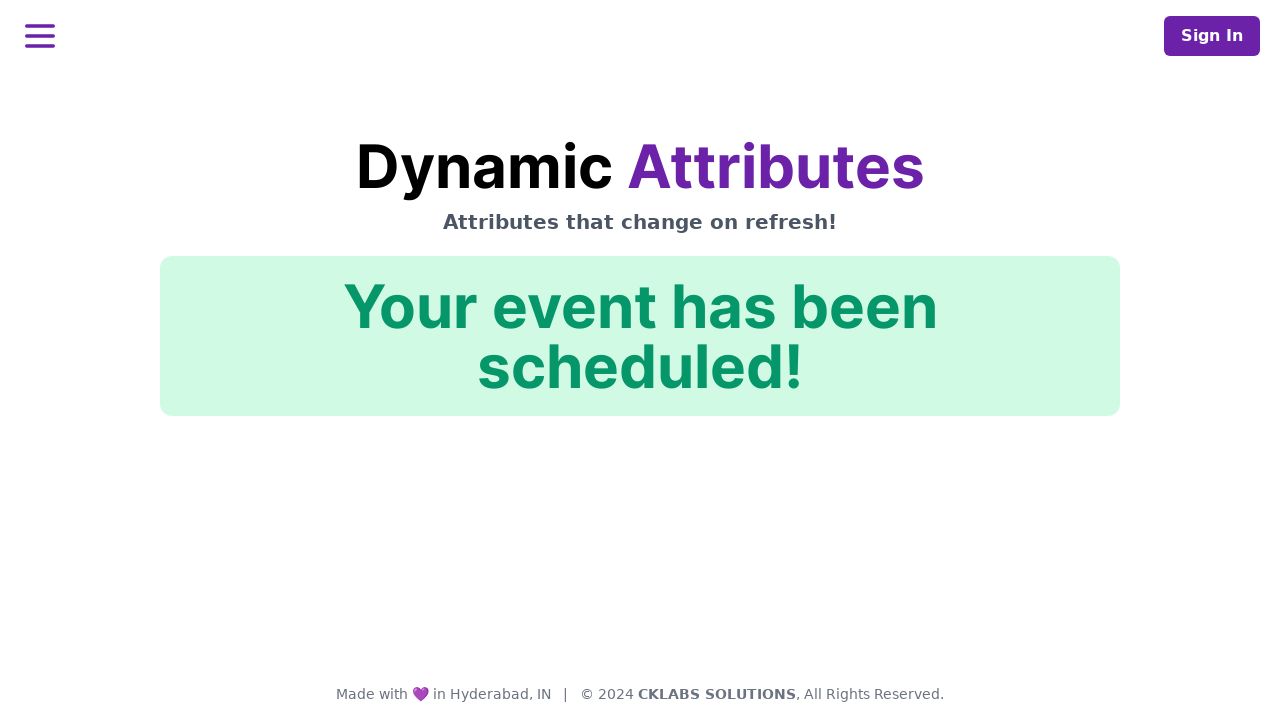

Success message appeared on page
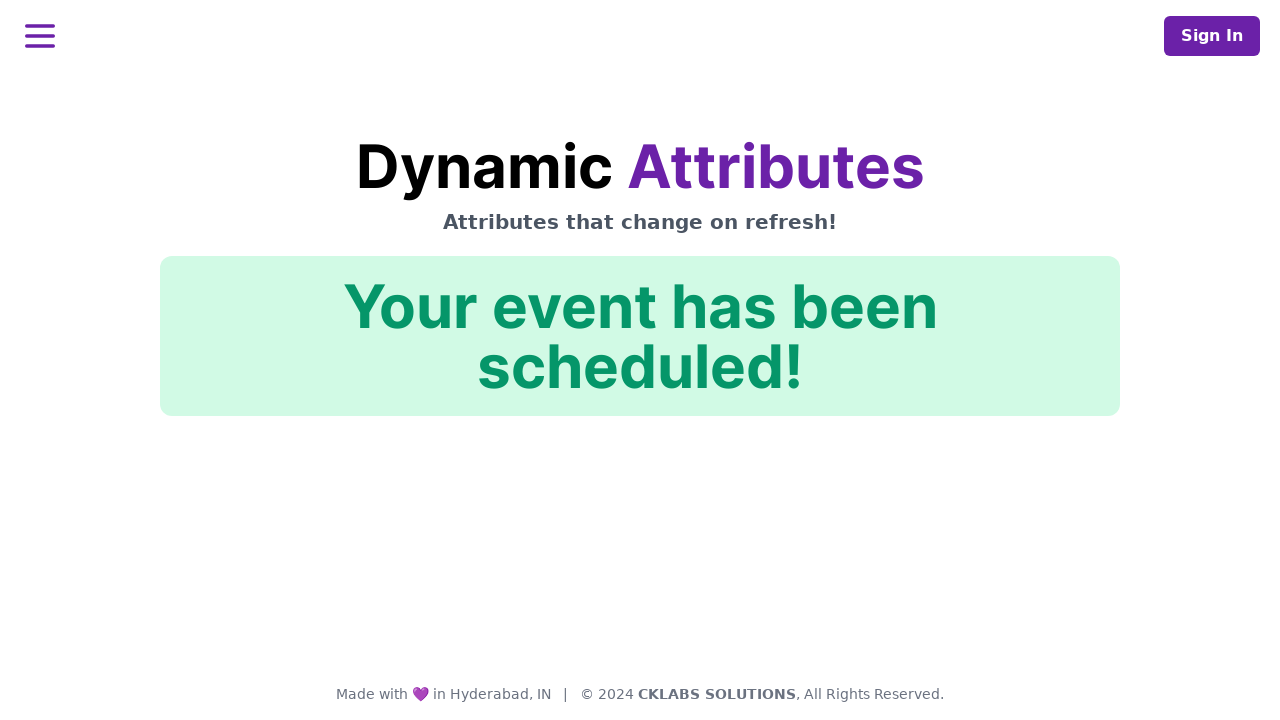

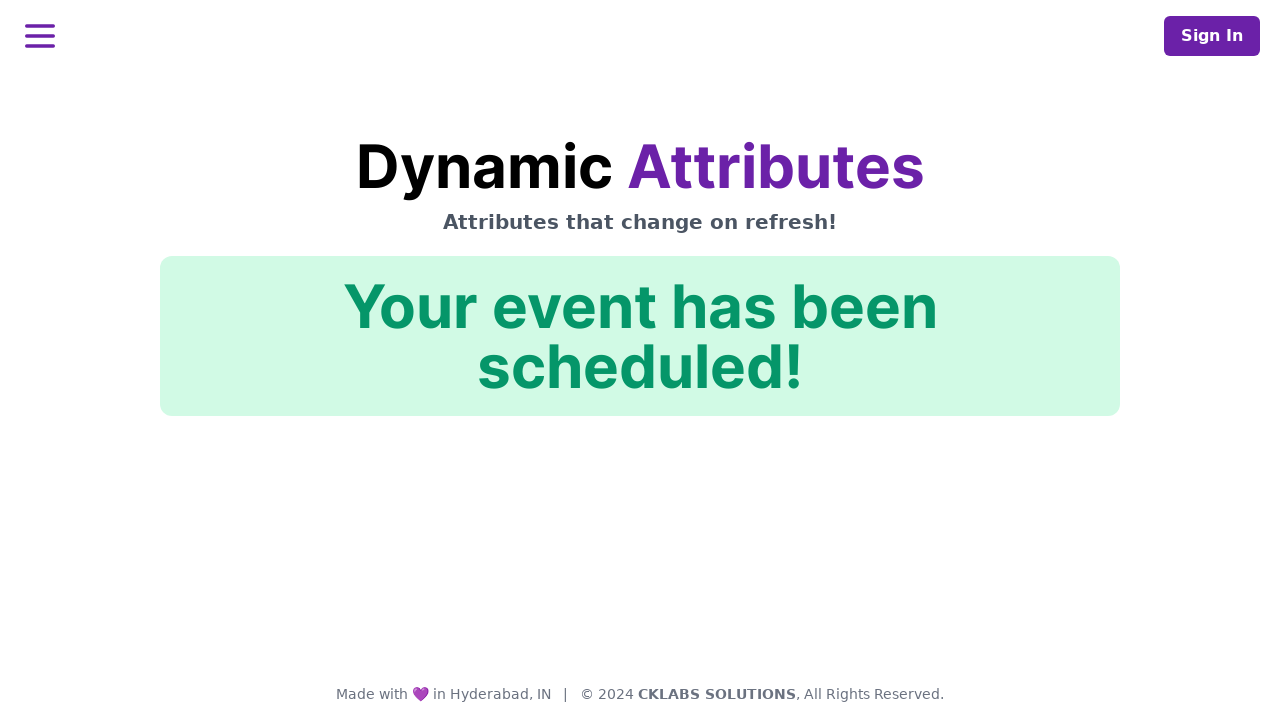